Tests hover functionality by moving the cursor over a tooltip element

Starting URL: https://trytestingthis.netlify.app/

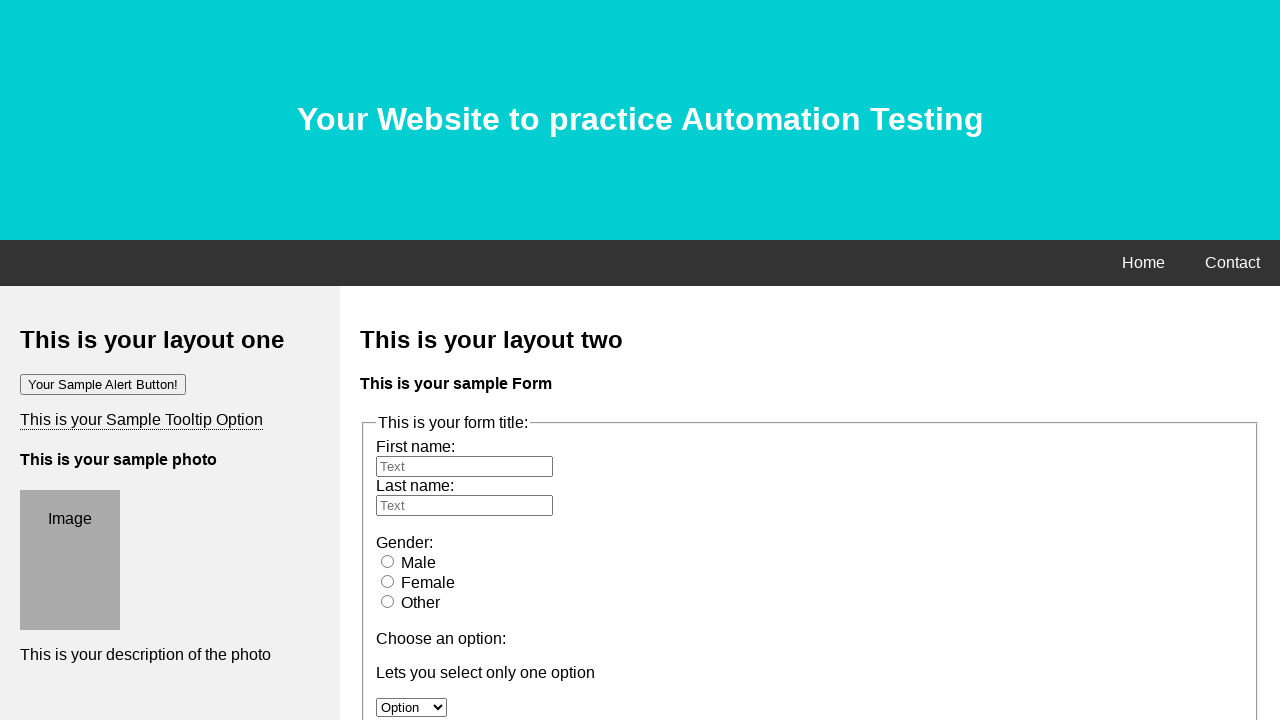

Navigated to https://trytestingthis.netlify.app/
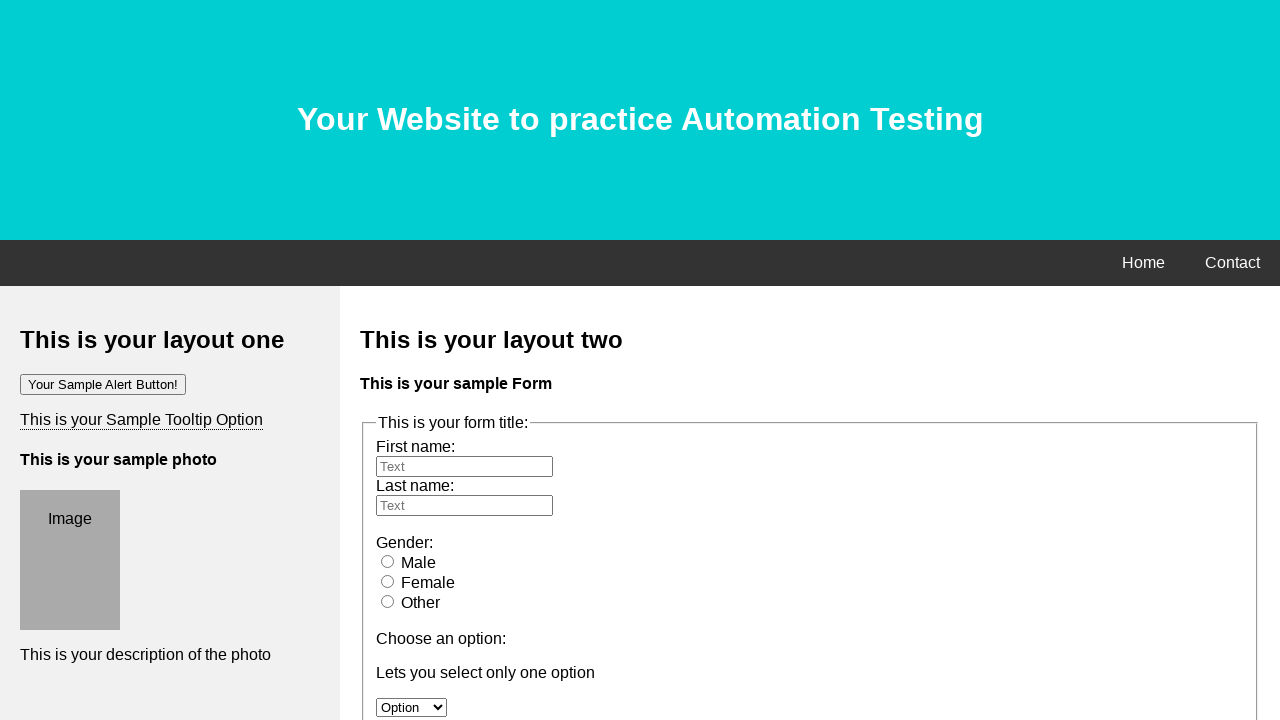

Moved cursor over tooltip element to test hover functionality at (142, 420) on .tooltip
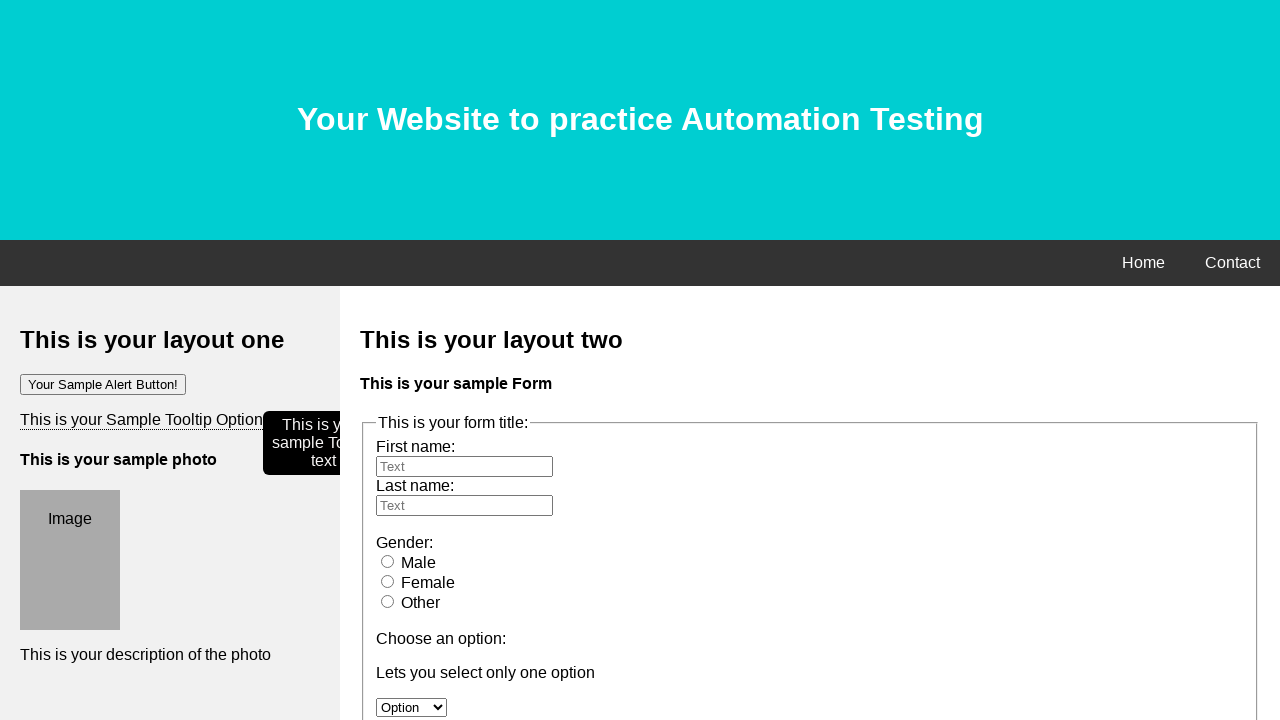

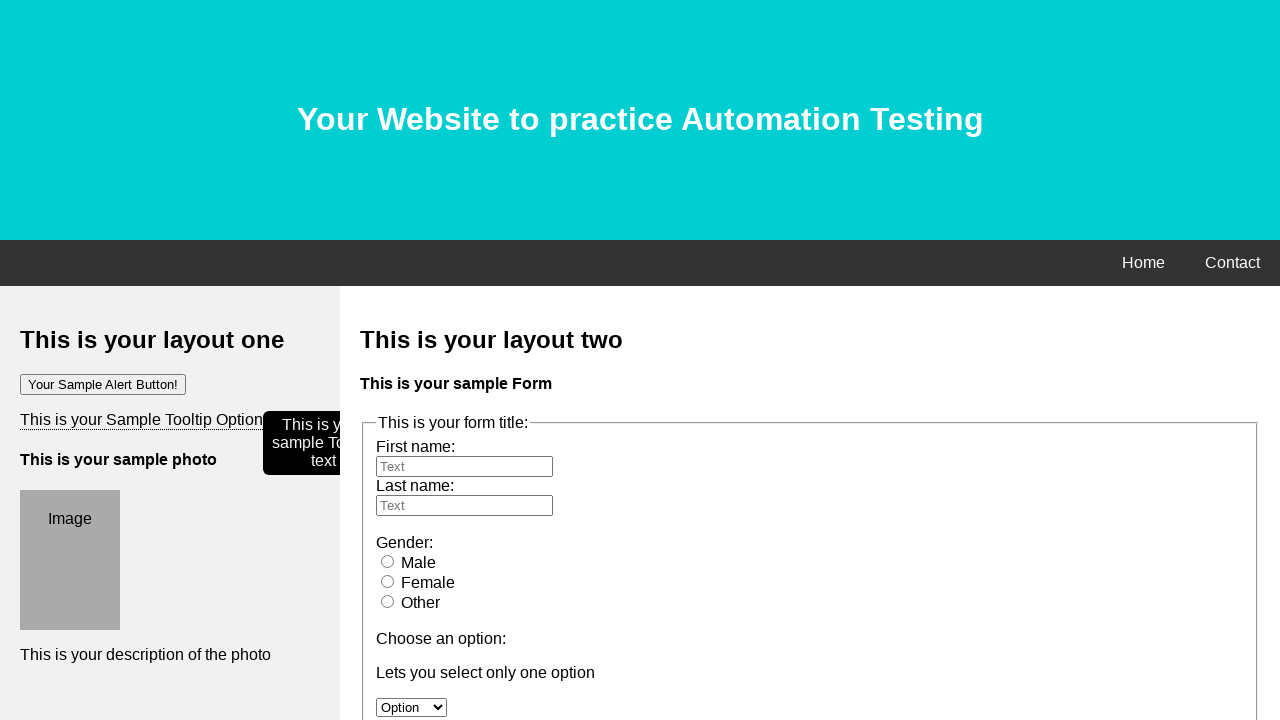